Tests checkbox functionality on a practice form by selecting the hobbies checkbox if it's not already selected

Starting URL: https://demoqa.com/automation-practice-form

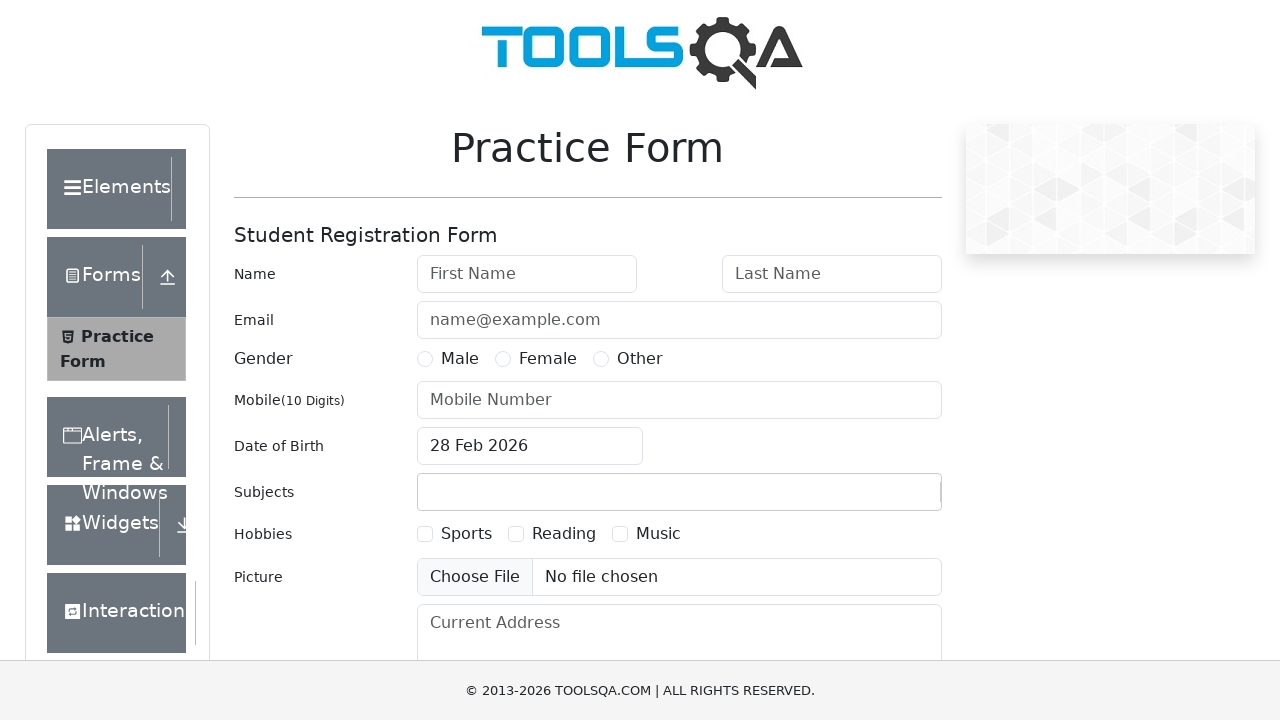

Located hobbies checkbox label
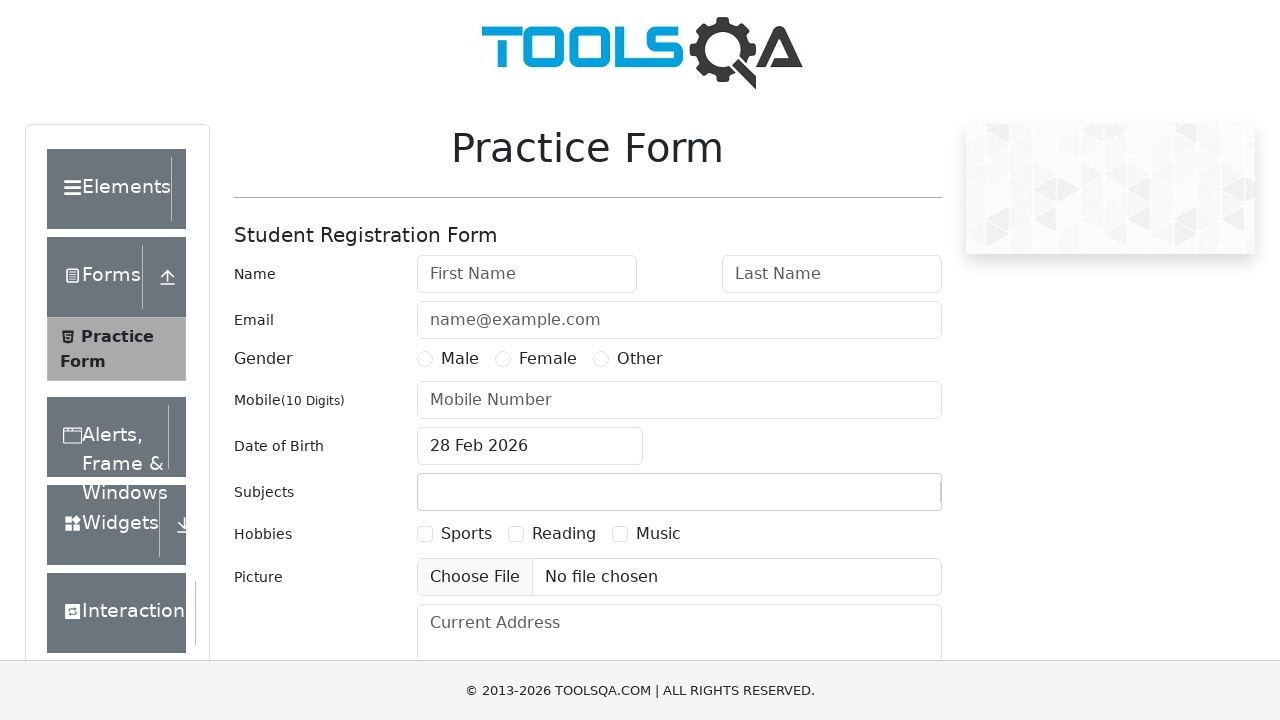

Located hobbies checkbox input element
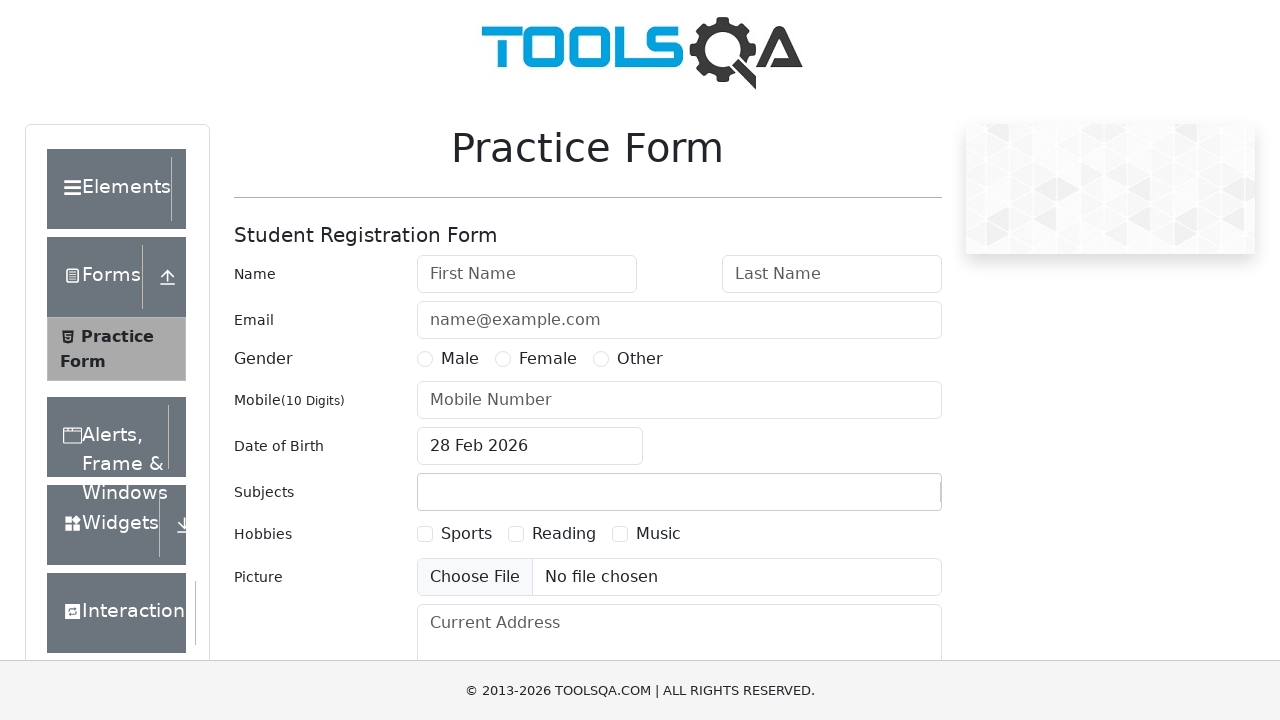

Verified hobbies checkbox is not checked
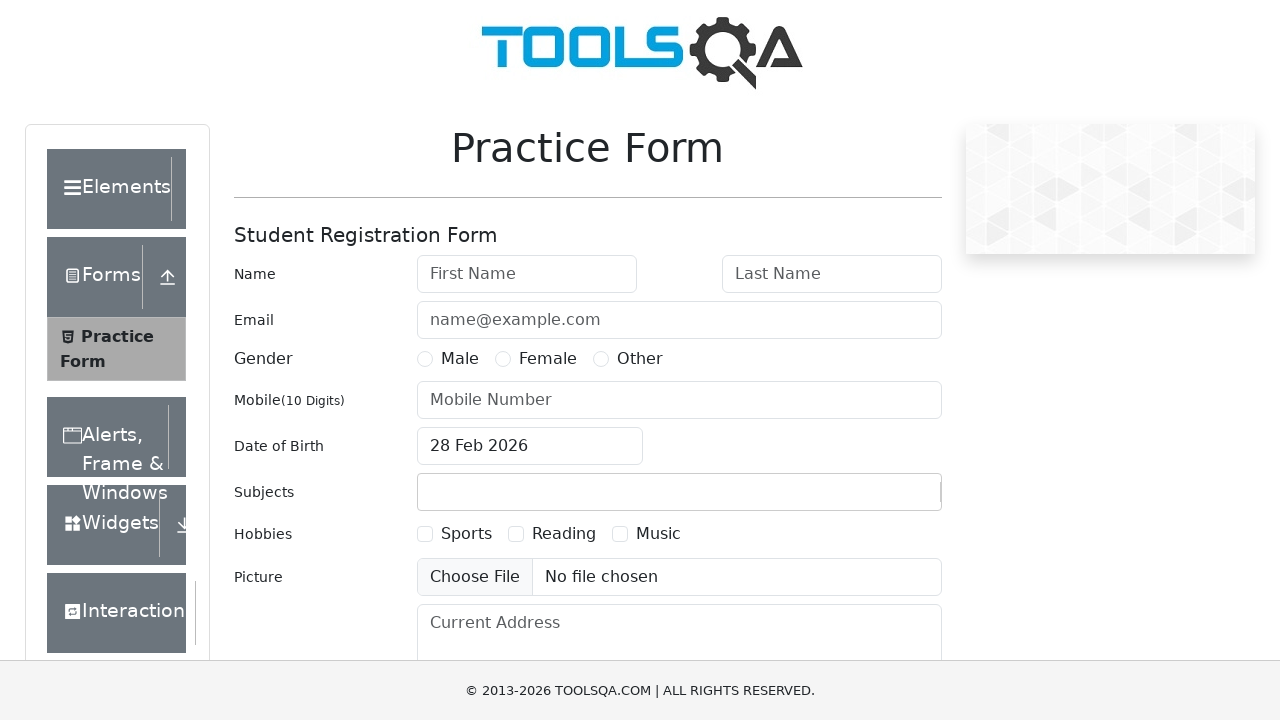

Clicked hobbies checkbox to select it at (466, 534) on label[for='hobbies-checkbox-1']
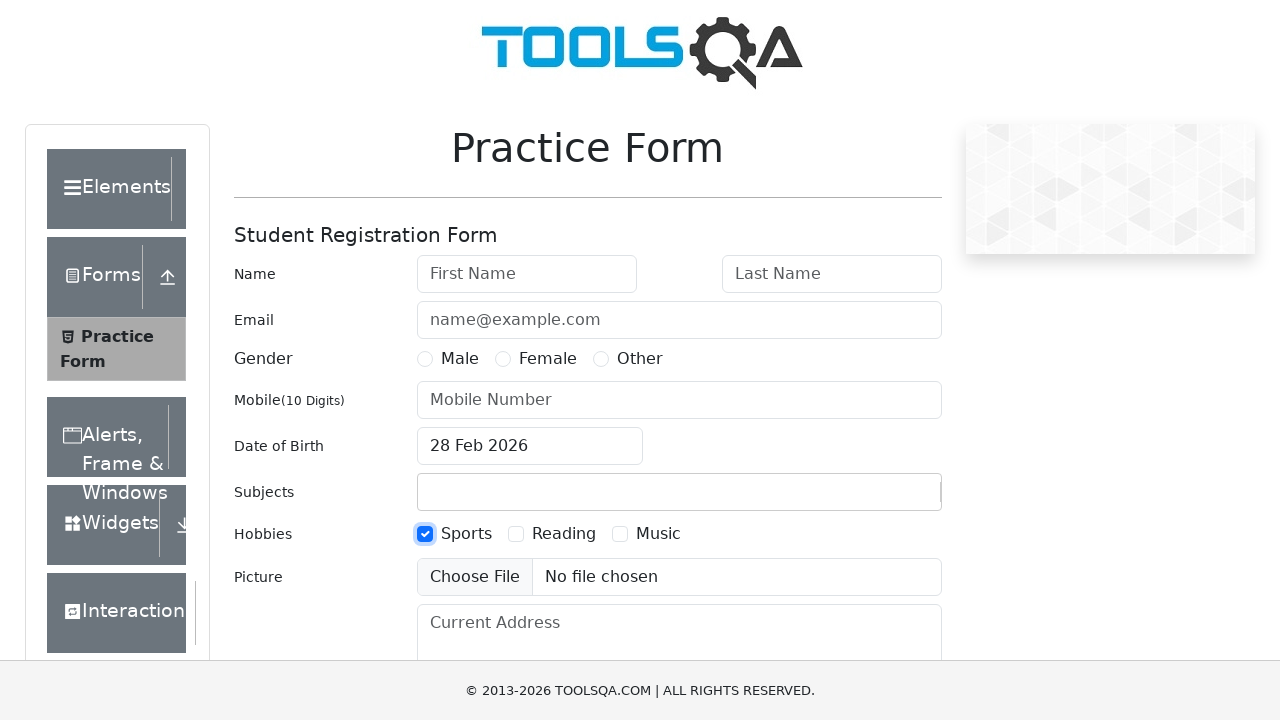

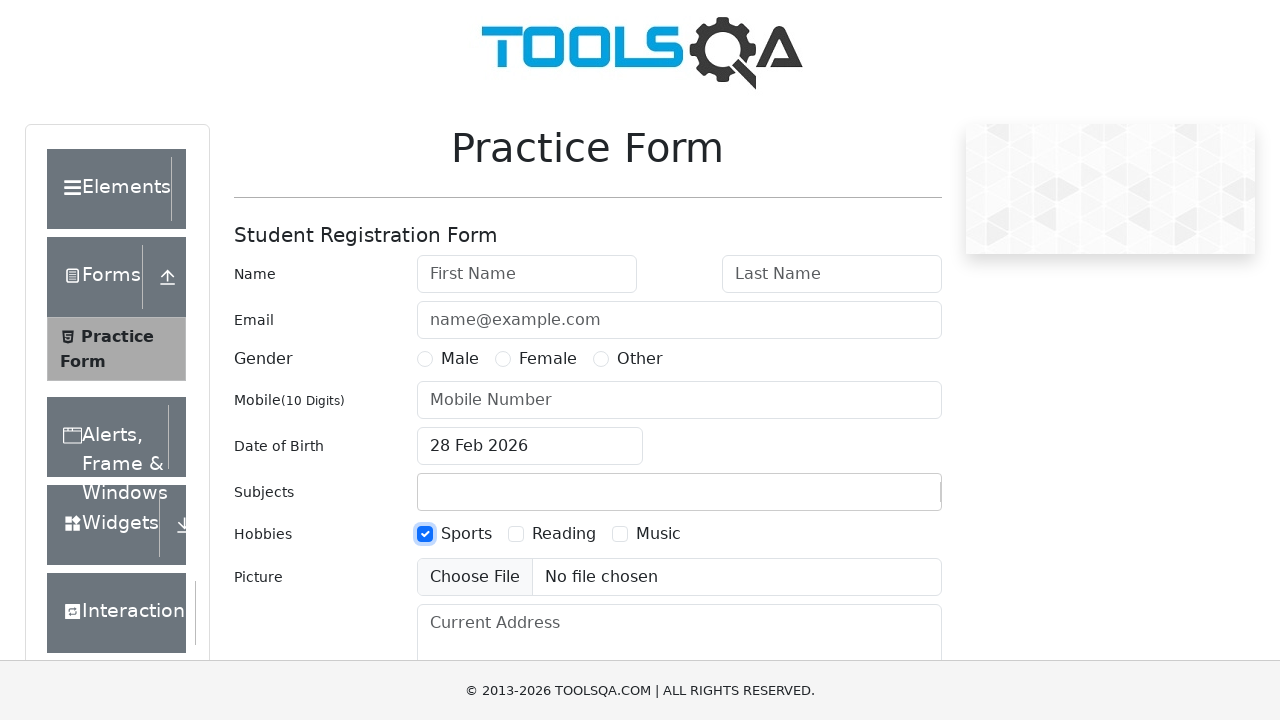